Tests the user registration flow by filling out the registration form with user details and submitting it

Starting URL: https://parabank.parasoft.com/parabank/index.htm

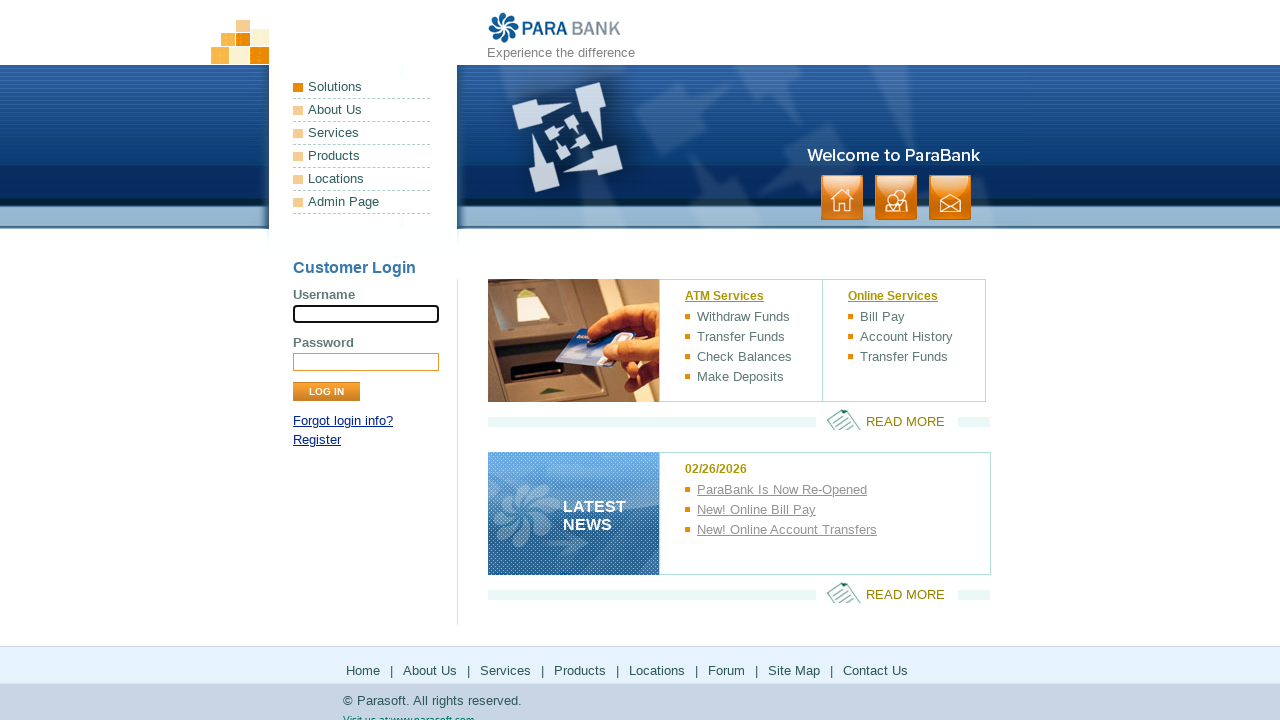

Clicked on Register link to navigate to registration page at (317, 440) on a:has-text('Register')
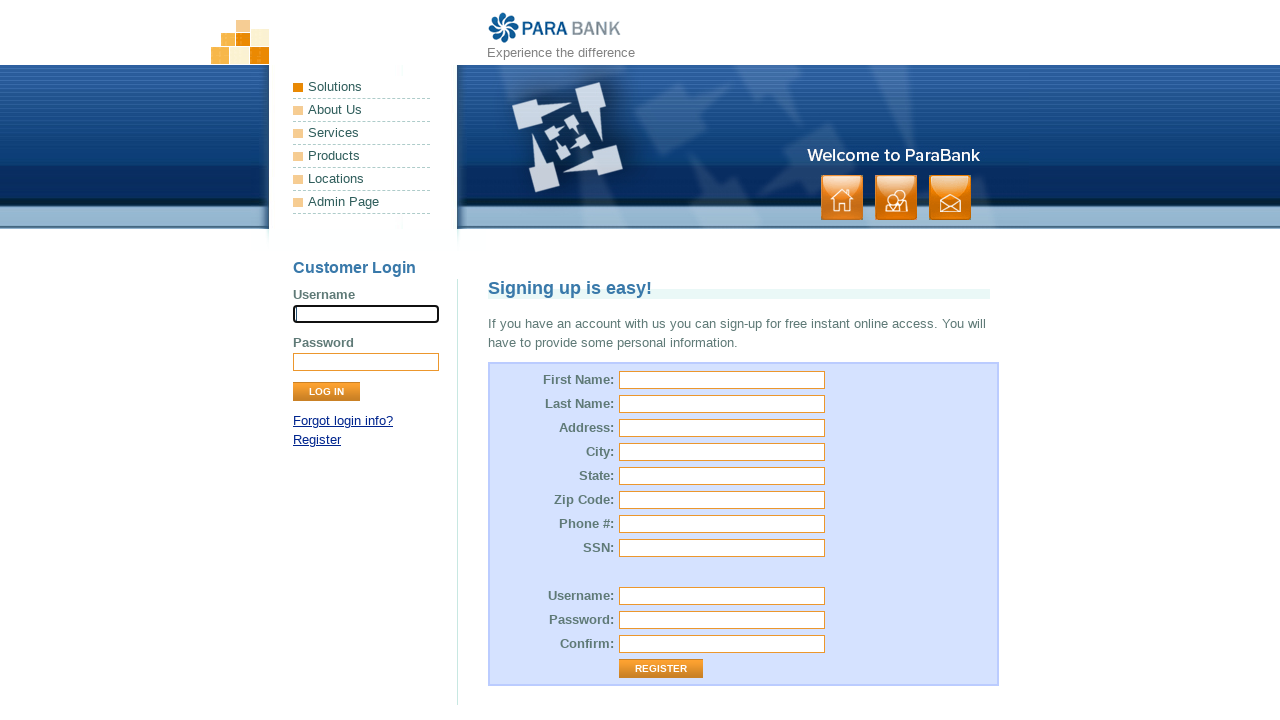

Filled in first name field with 'Sweety' on #customer\.firstName
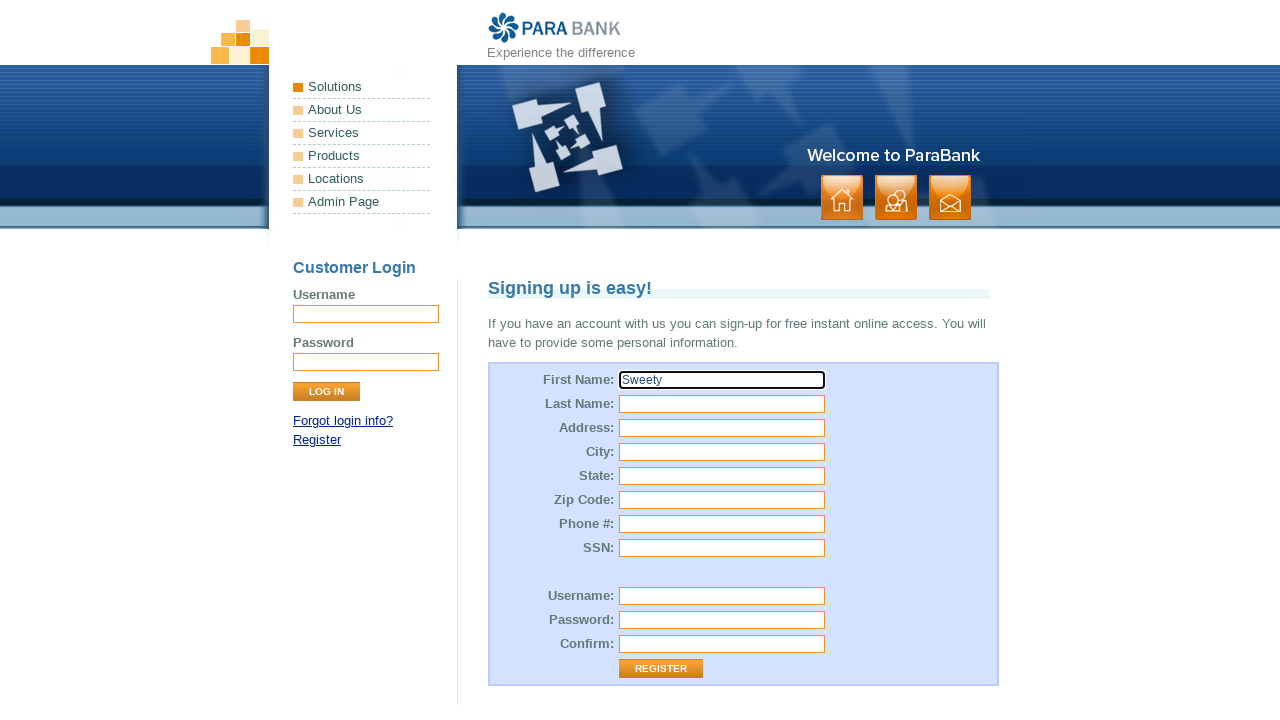

Filled in last name field with 'Patel' on #customer\.lastName
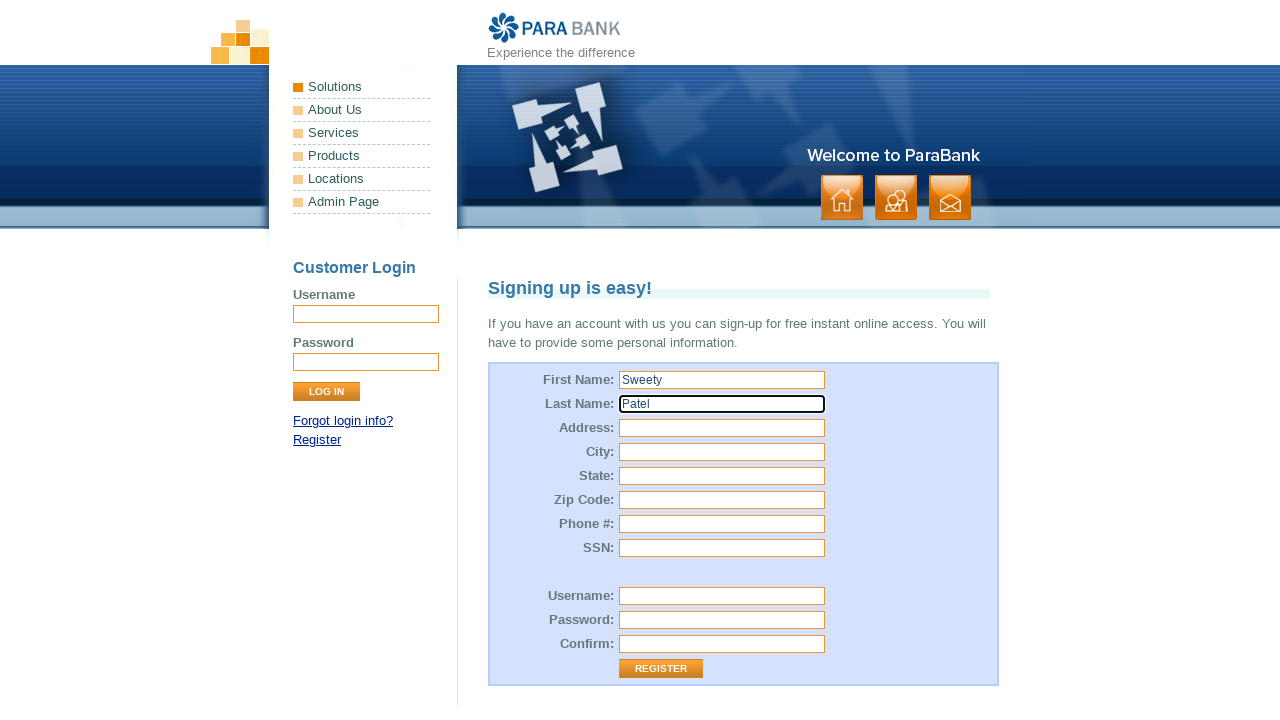

Filled in street address field with '101 E. Huntington Drive' on #customer\.address\.street
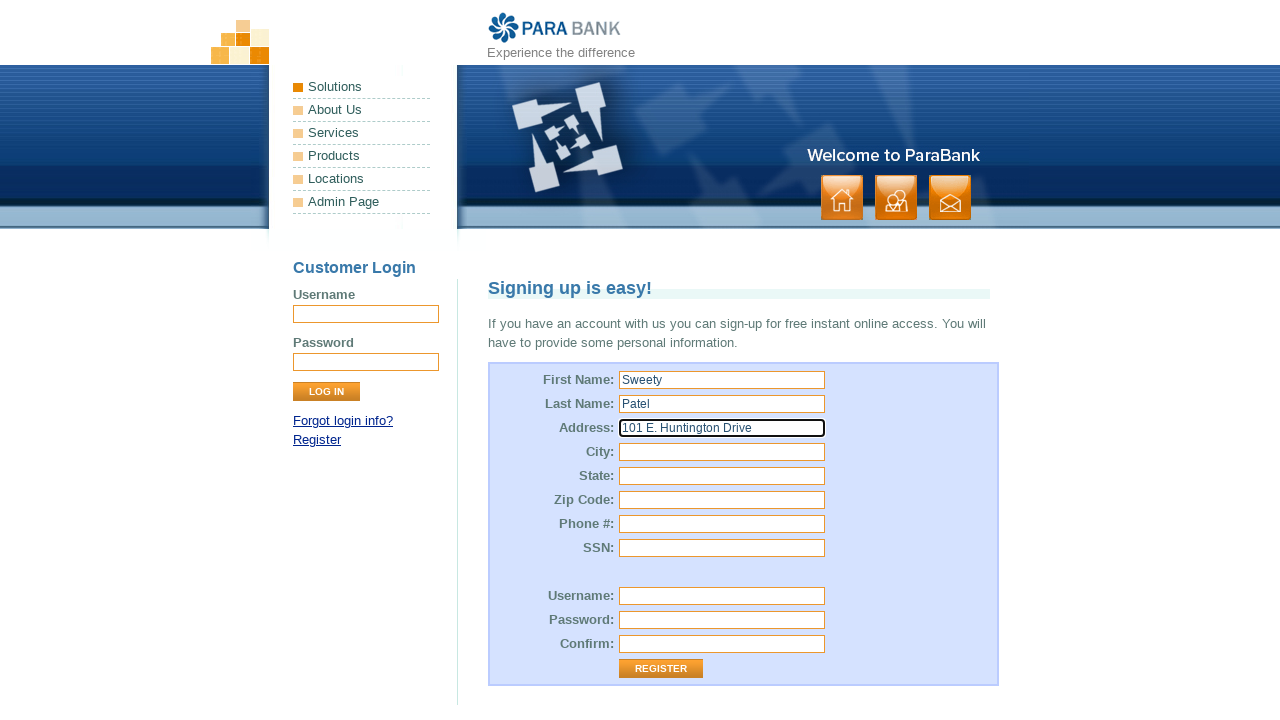

Filled in city field with 'USA' on #customer\.address\.city
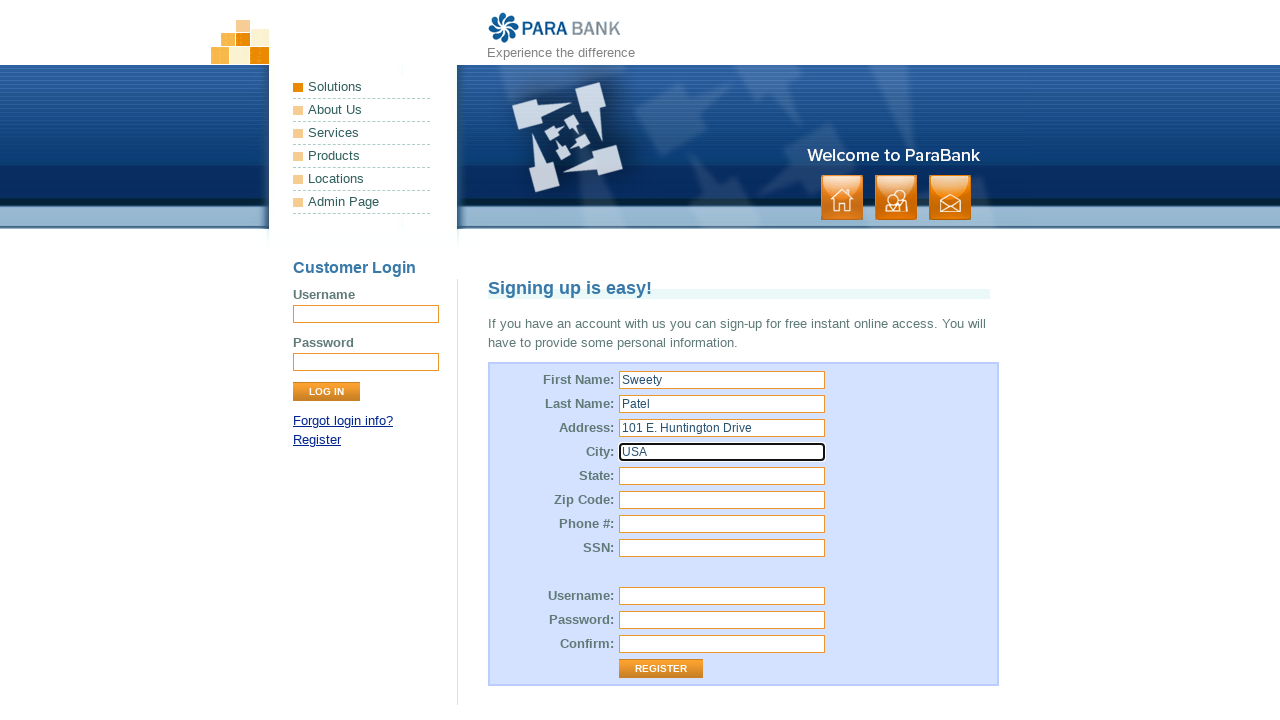

Filled in state field with 'USA' on #customer\.address\.state
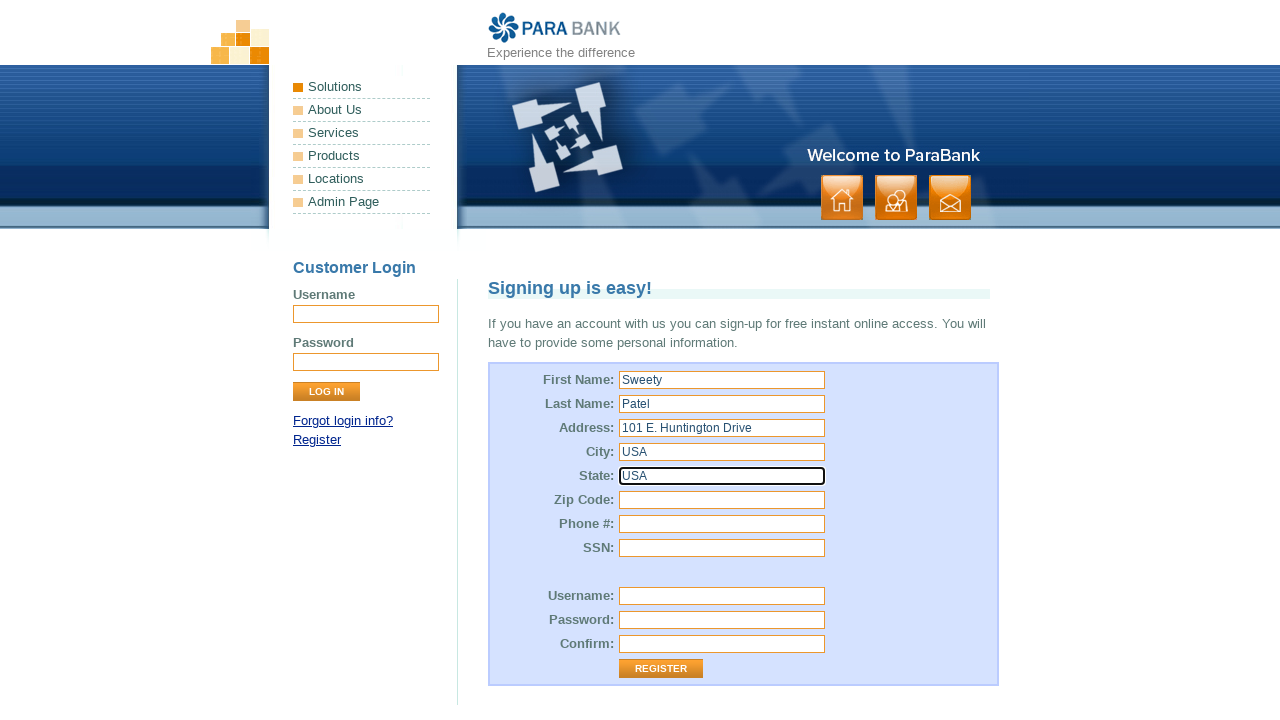

Filled in zip code field with '91016' on #customer\.address\.zipCode
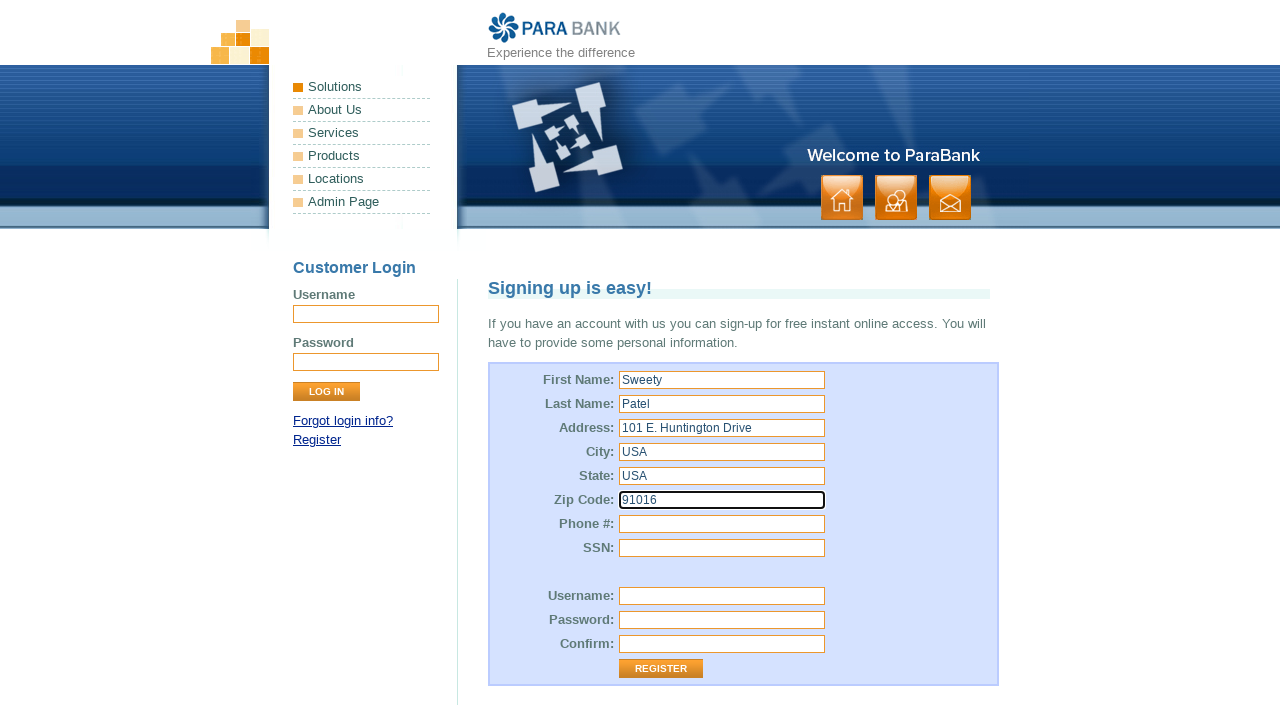

Filled in phone number field with '91256897450' on #customer\.phoneNumber
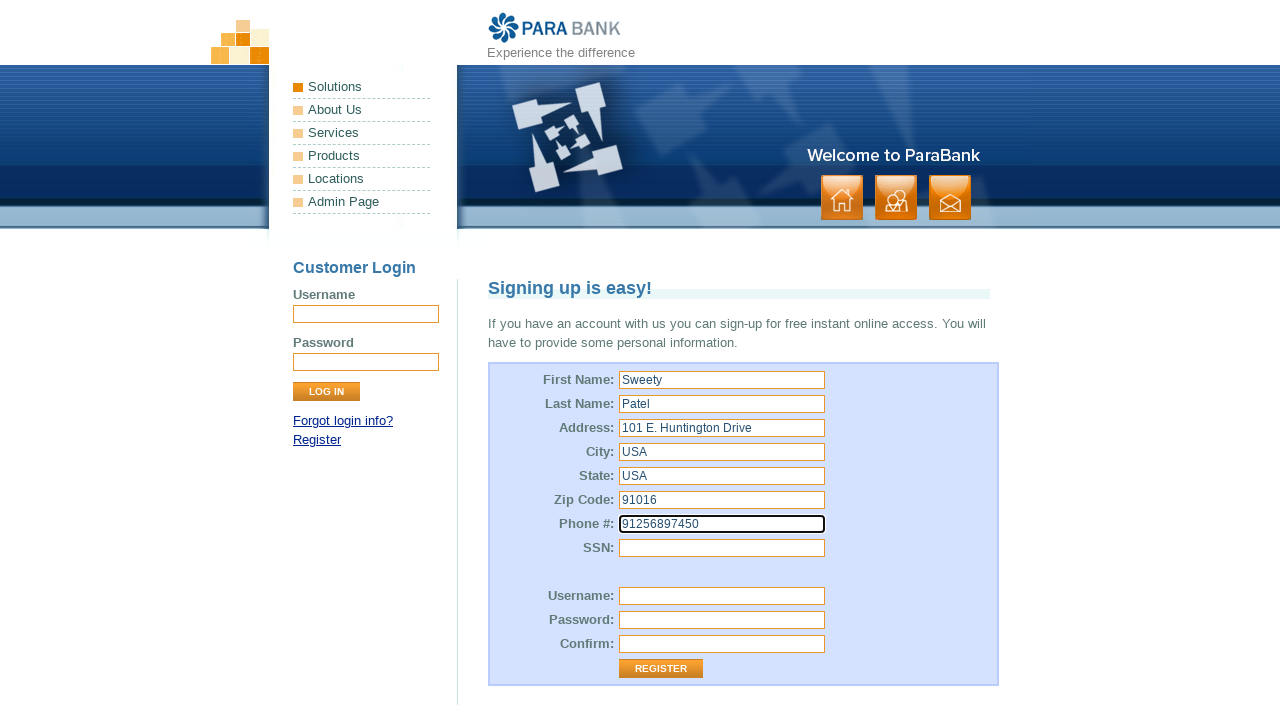

Filled in SSN field with '08785850' on #customer\.ssn
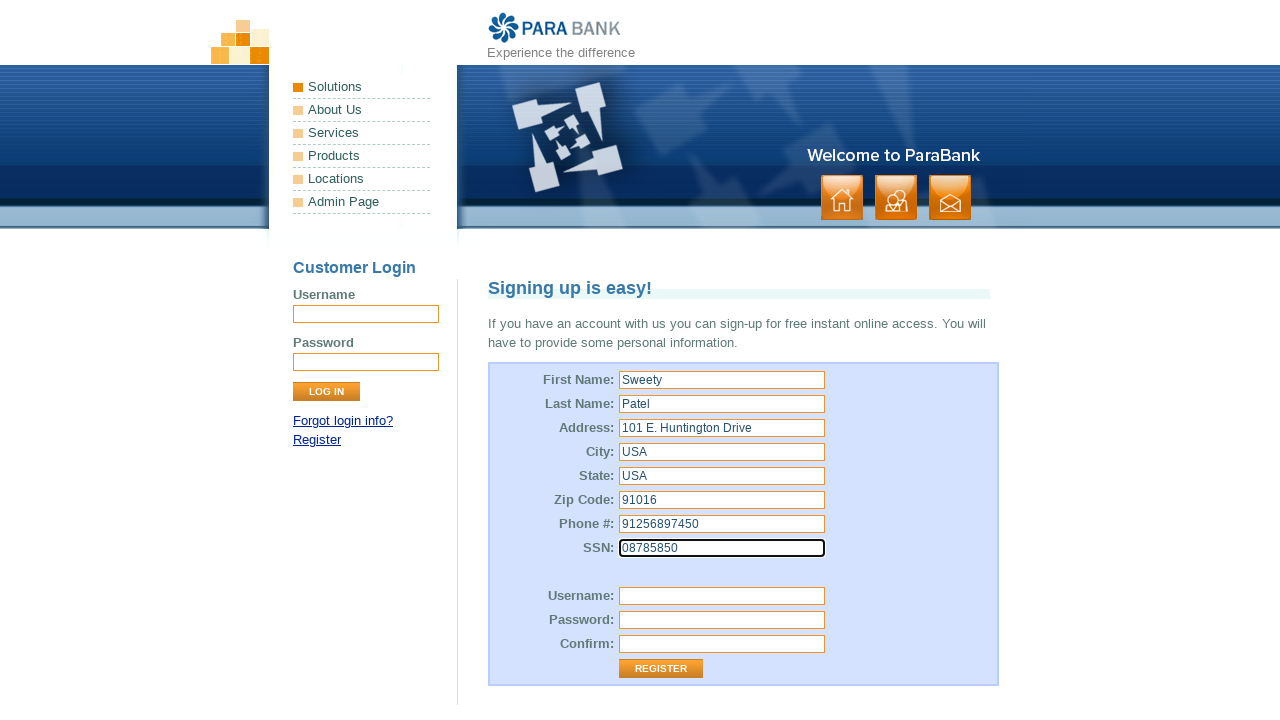

Filled in username field with 'Sweety' on #customer\.username
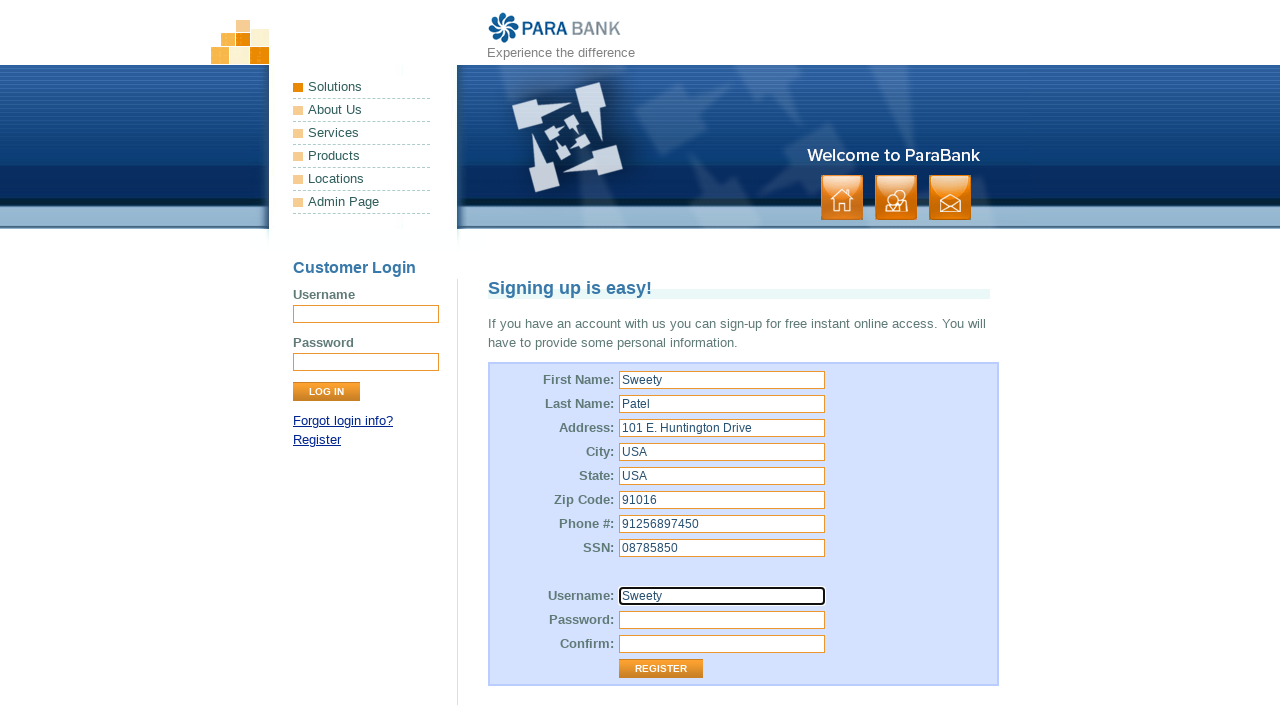

Filled in password field with 'sweety@2' on #customer\.password
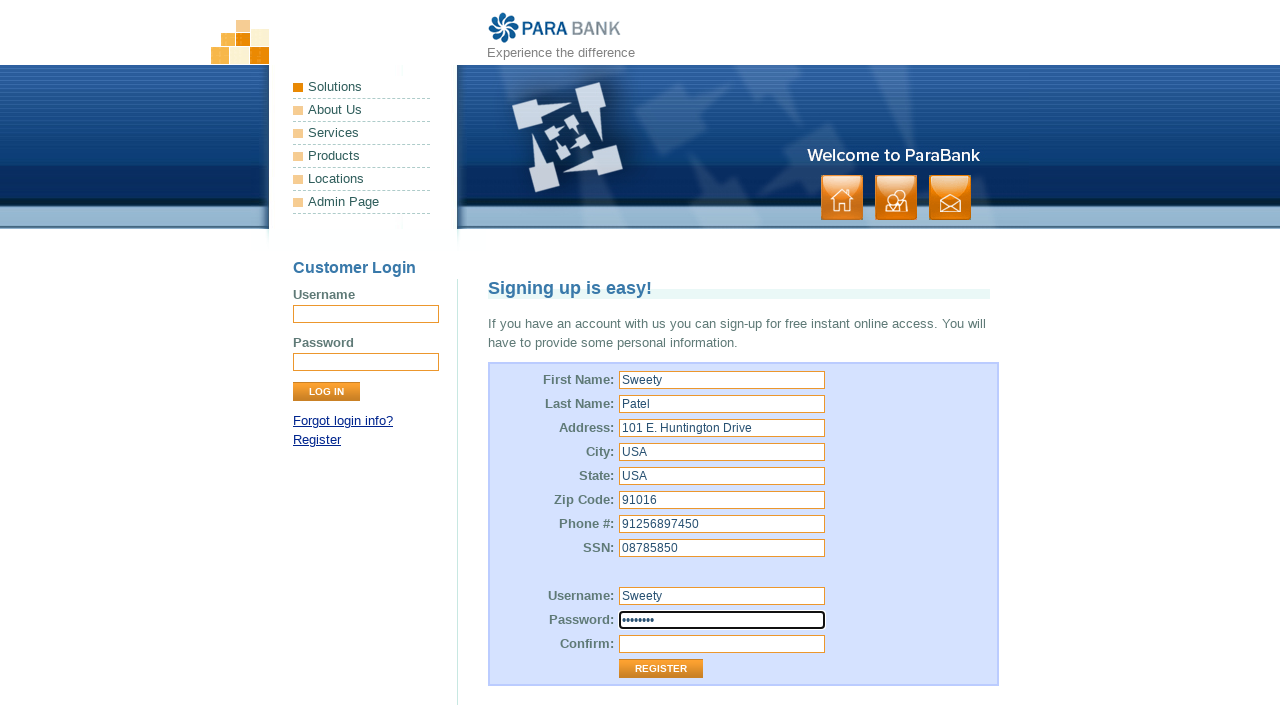

Filled in confirm password field with 'sweety@2' on #repeatedPassword
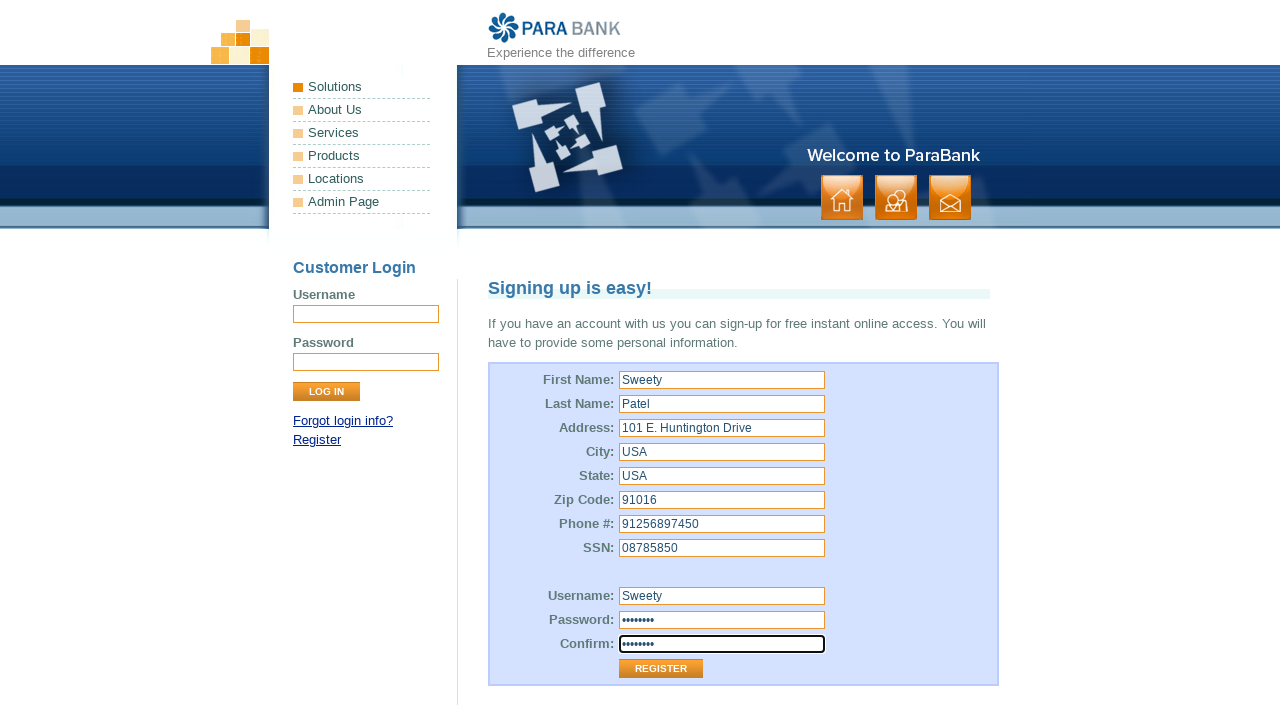

Clicked Register button to submit the registration form at (661, 669) on input[value='Register']
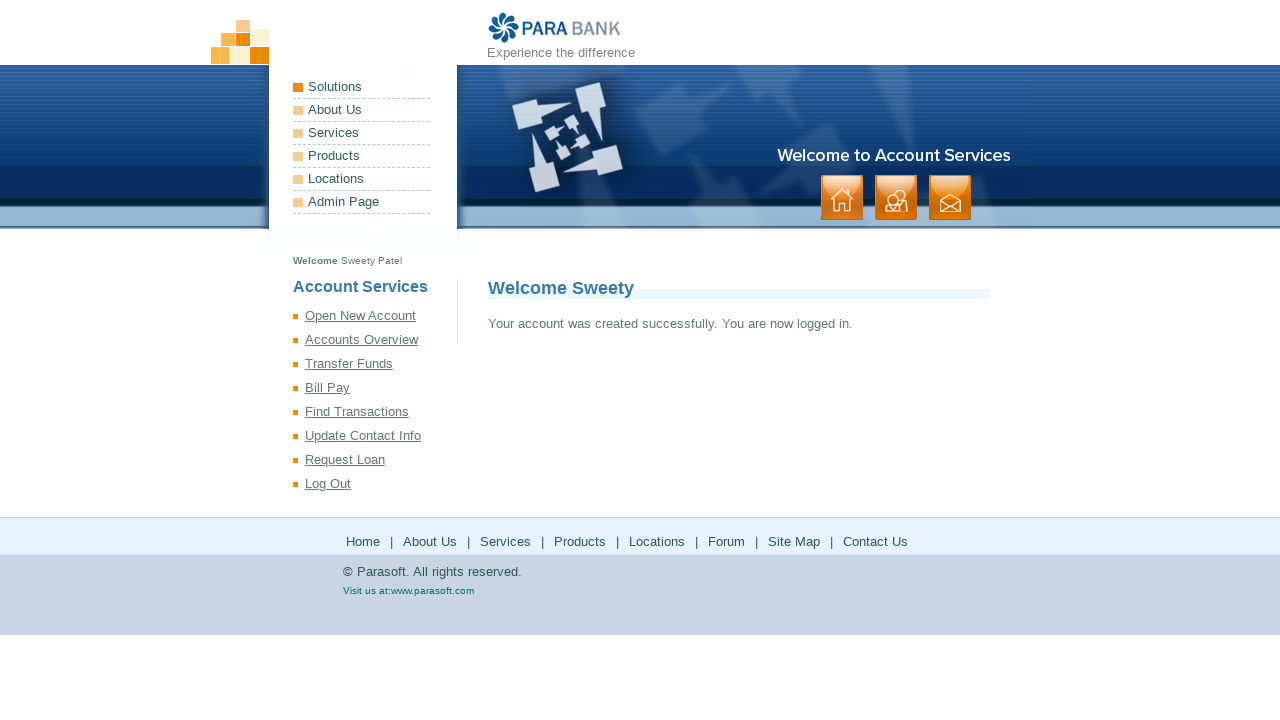

Registration successful - success message appeared confirming account creation and login
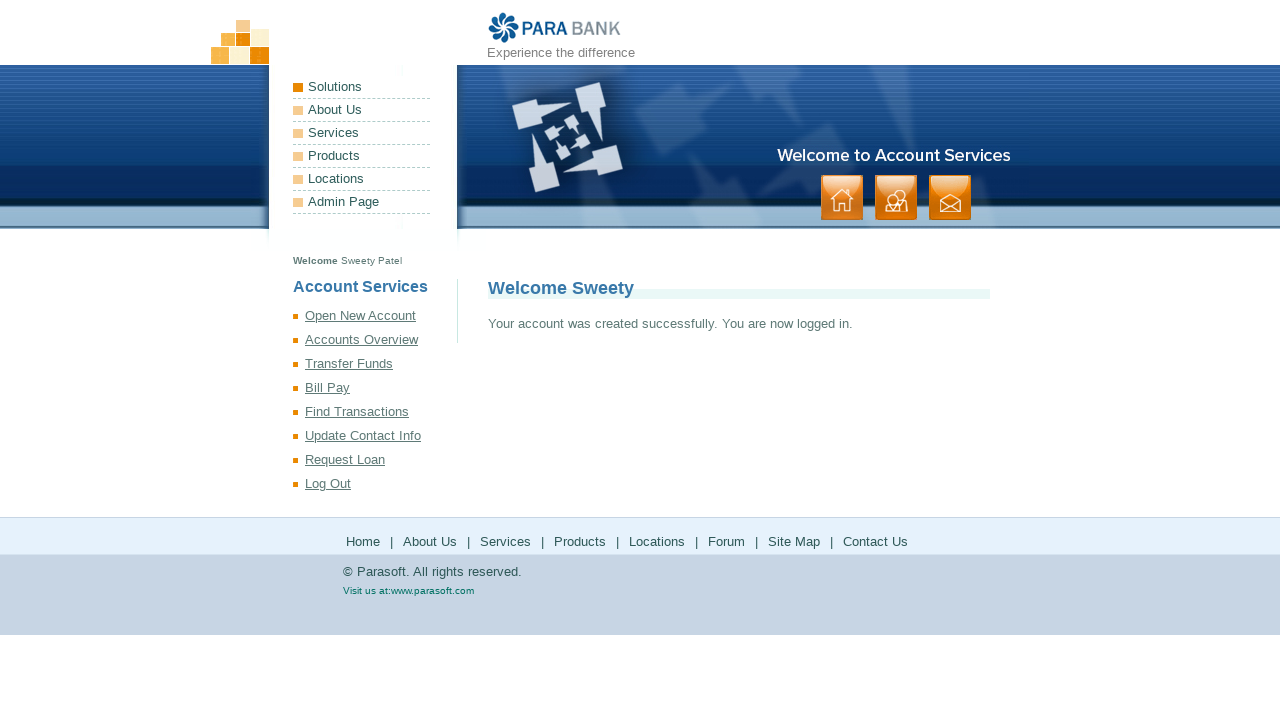

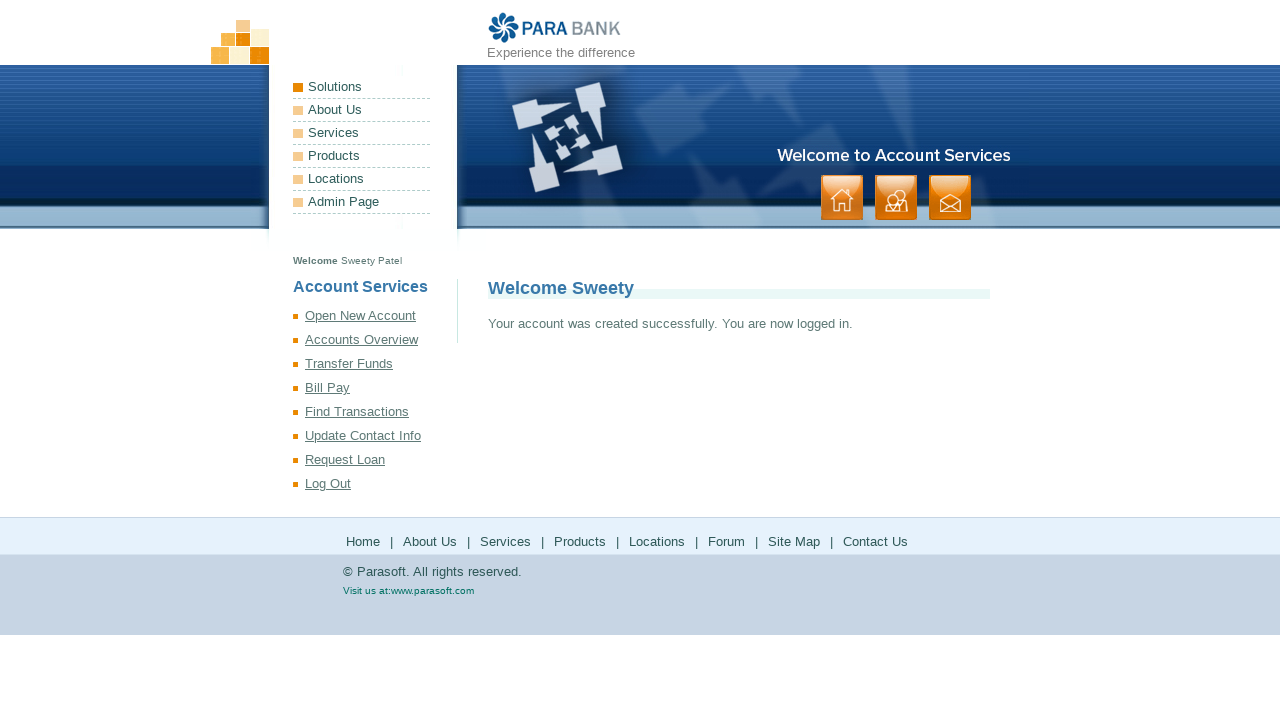